Tests dynamic element addition and removal functionality by clicking Add Element button, verifying the Delete button appears, then clicking Delete to remove it

Starting URL: https://the-internet.herokuapp.com/add_remove_elements/

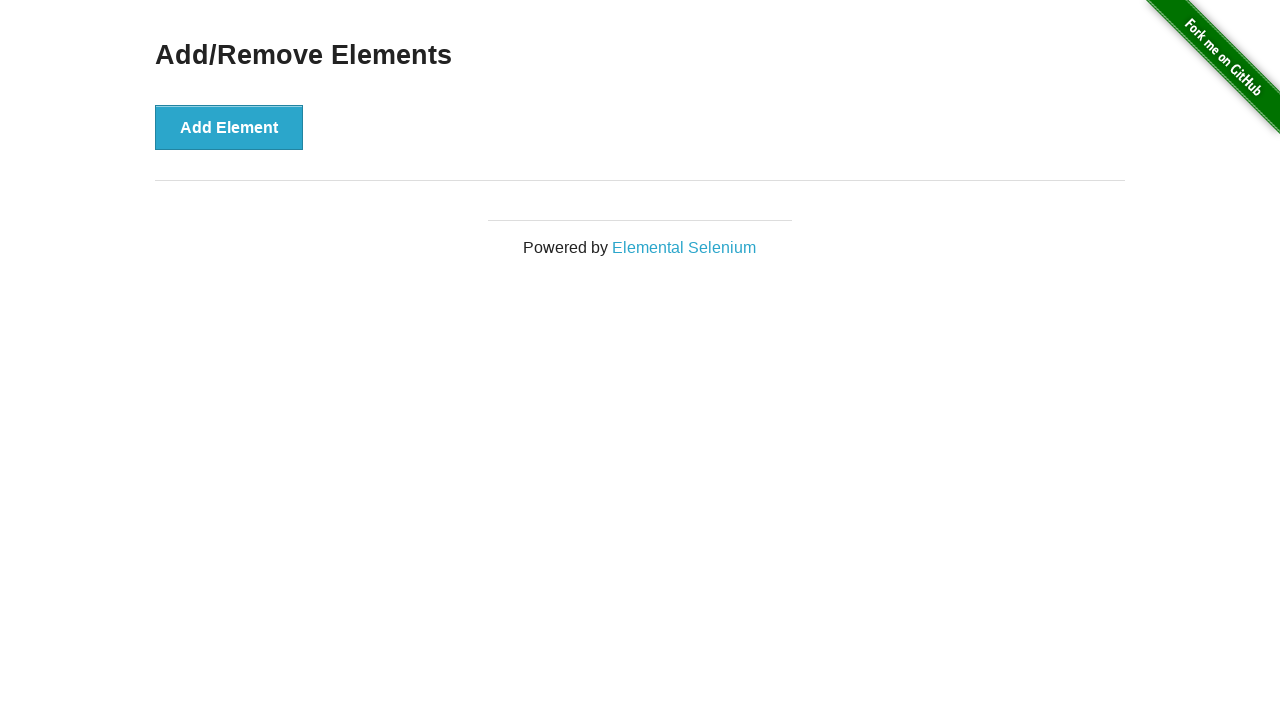

Clicked Add Element button to create a new dynamic element at (229, 127) on button[onclick='addElement()']
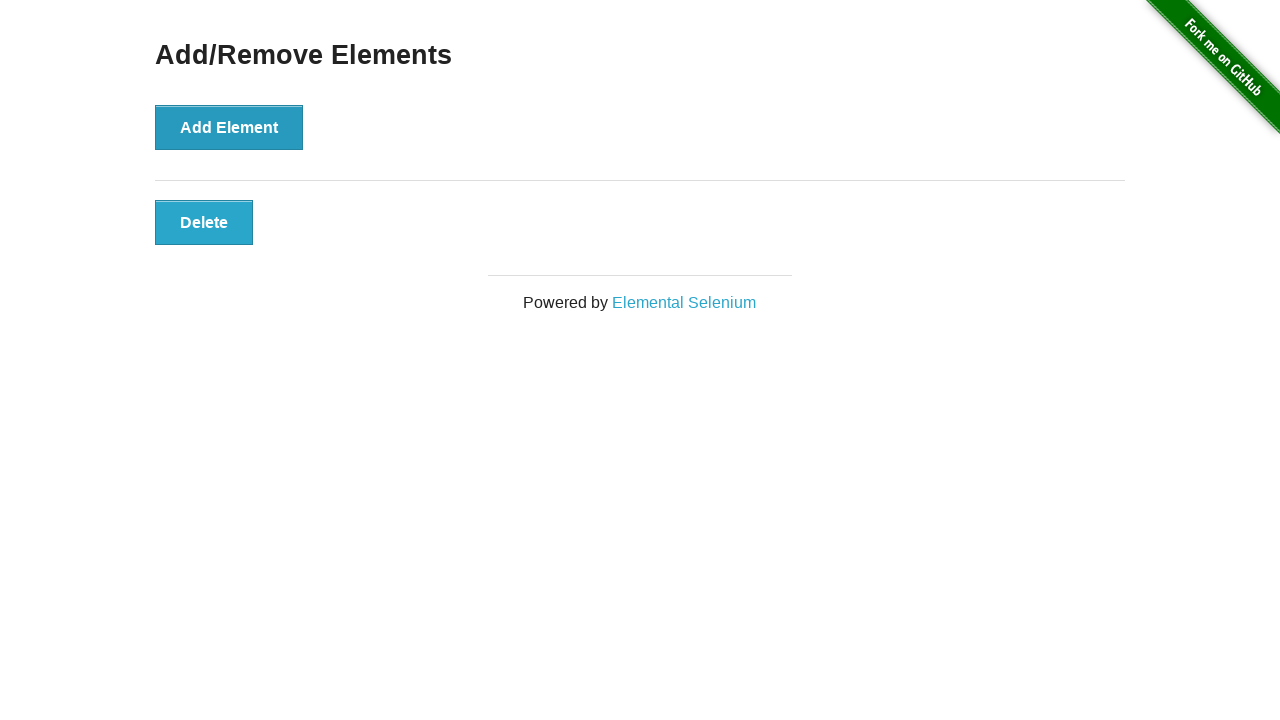

Verified Delete button is visible after element addition
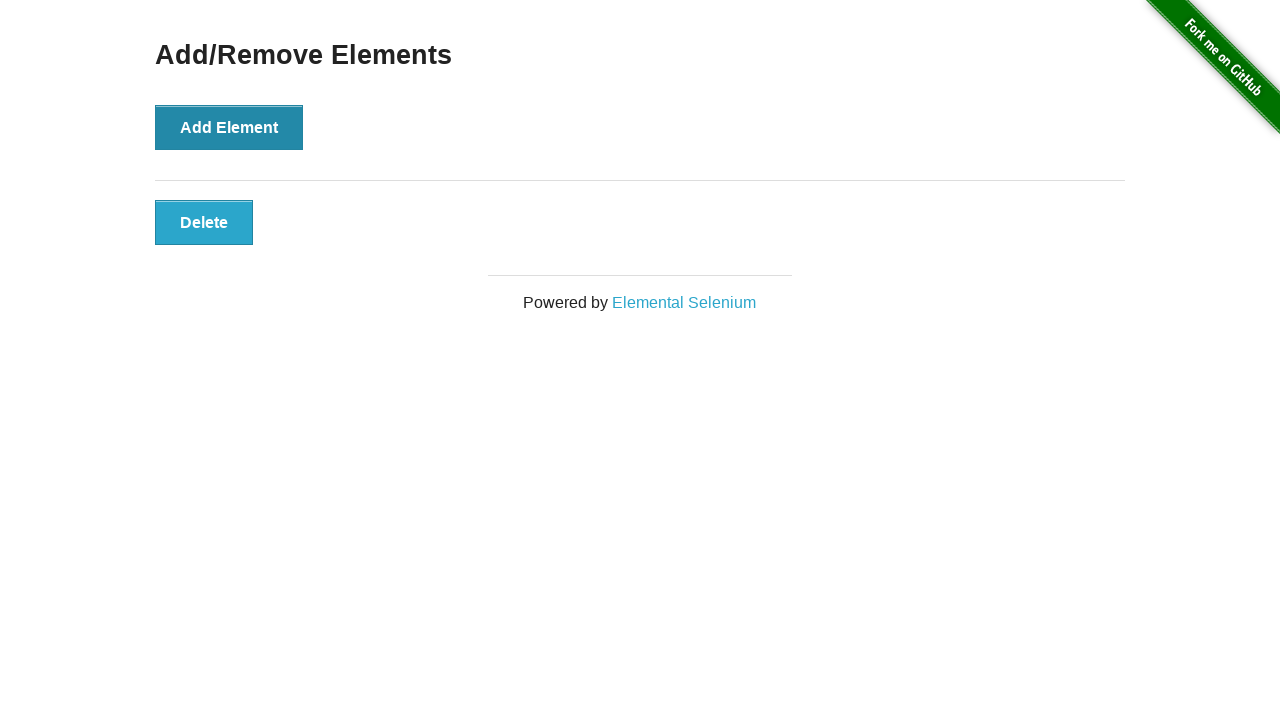

Clicked Delete button to remove the dynamic element at (204, 222) on button[onclick='deleteElement()']
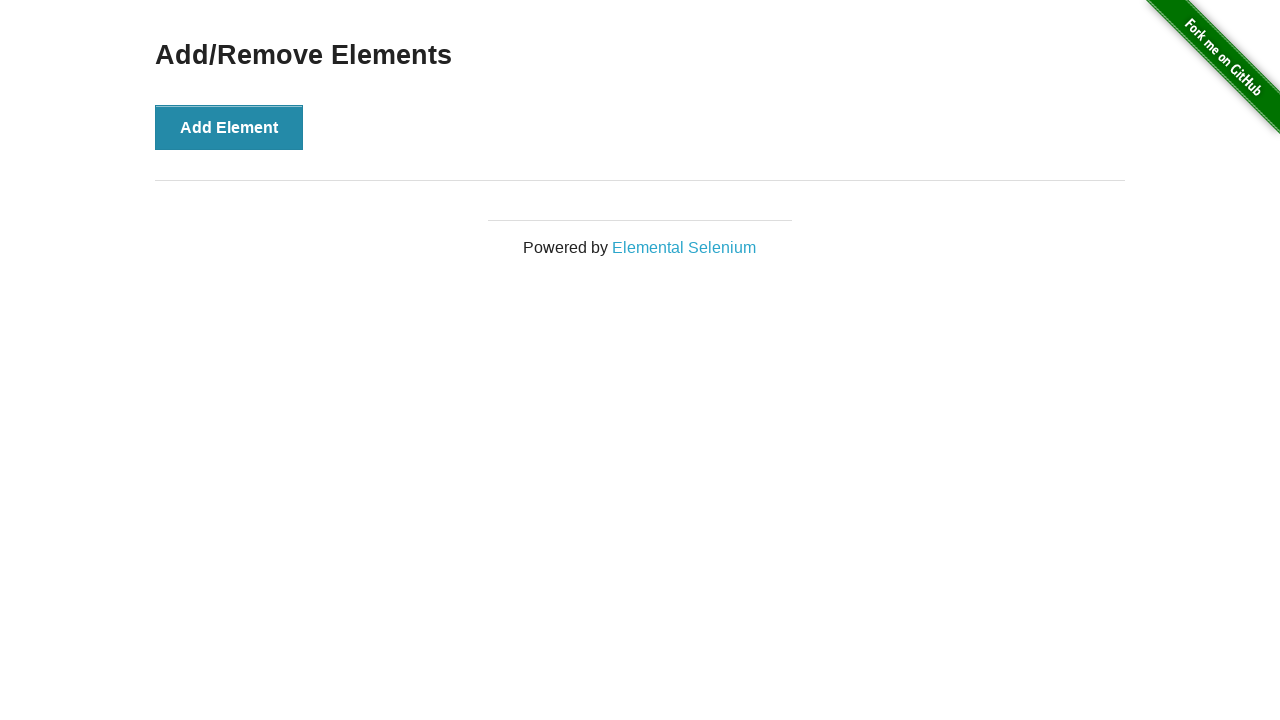

Verified Add/Remove Elements heading is still visible after element deletion
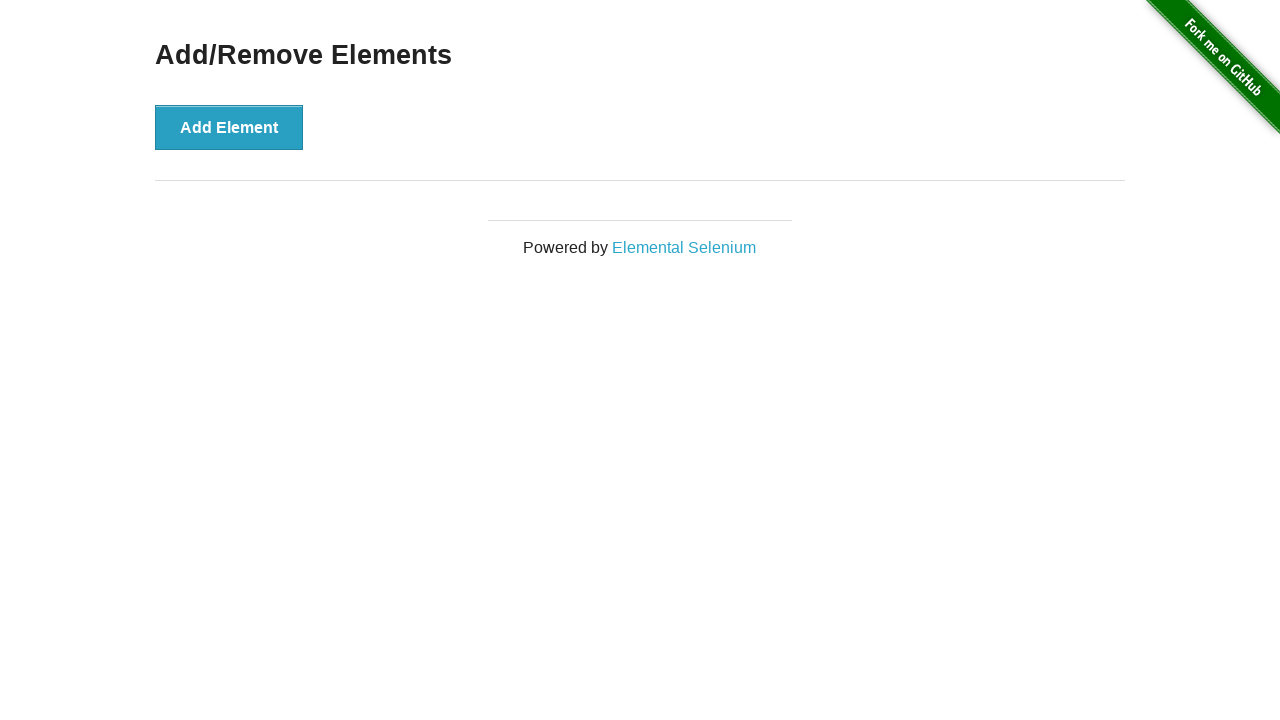

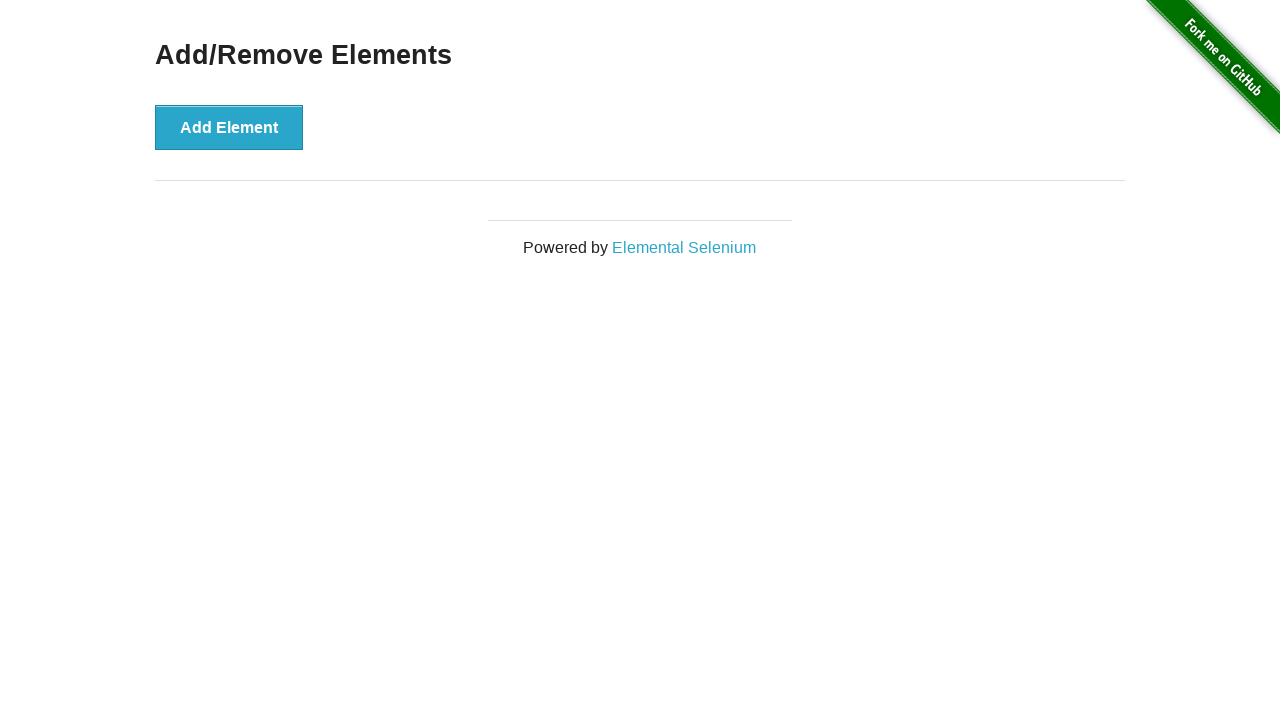